Tests checkbox functionality by checking if a checkbox is selected and clicking it if not already selected

Starting URL: http://echoecho.com/htmlforms09.htm

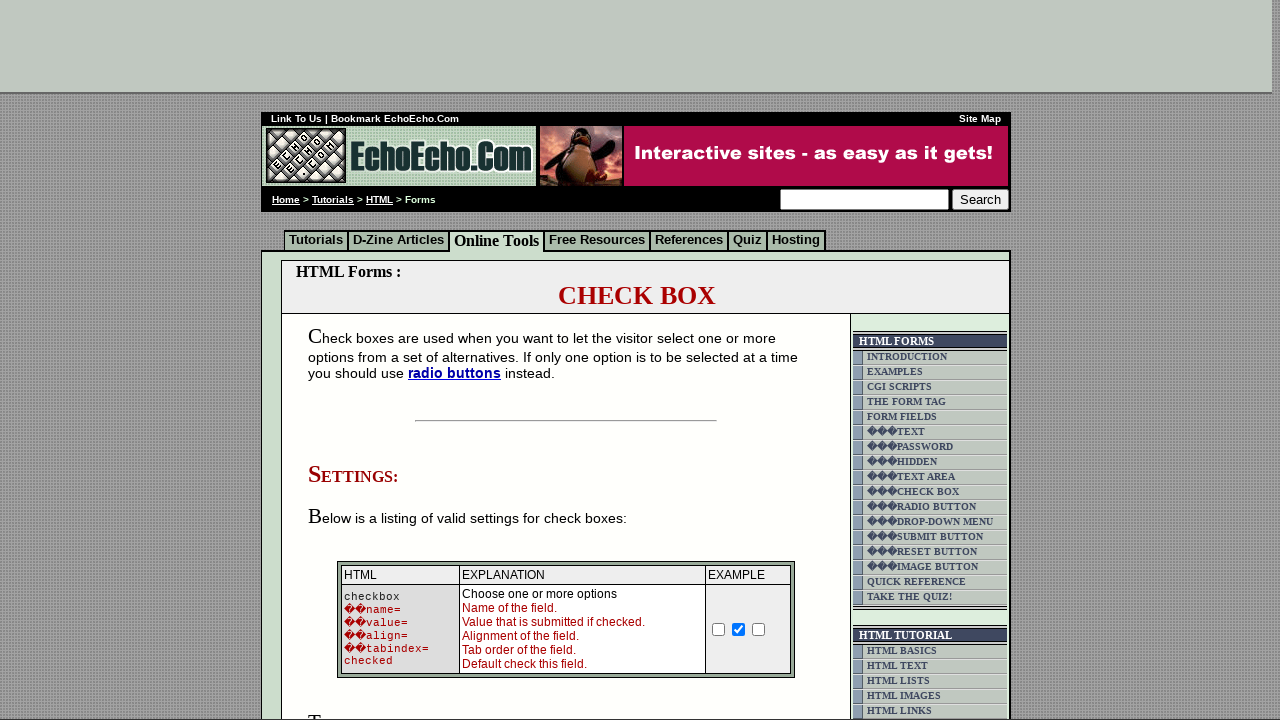

Navigated to checkbox form page
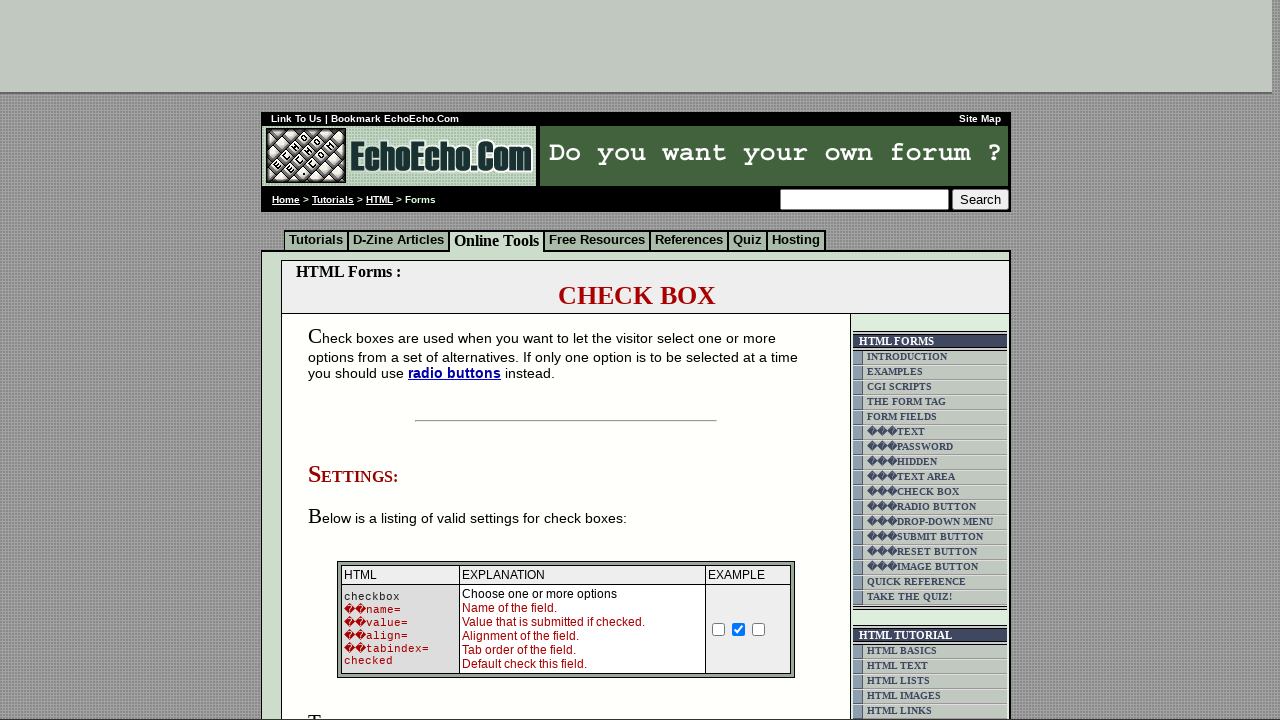

Located checkbox element with name 'option1'
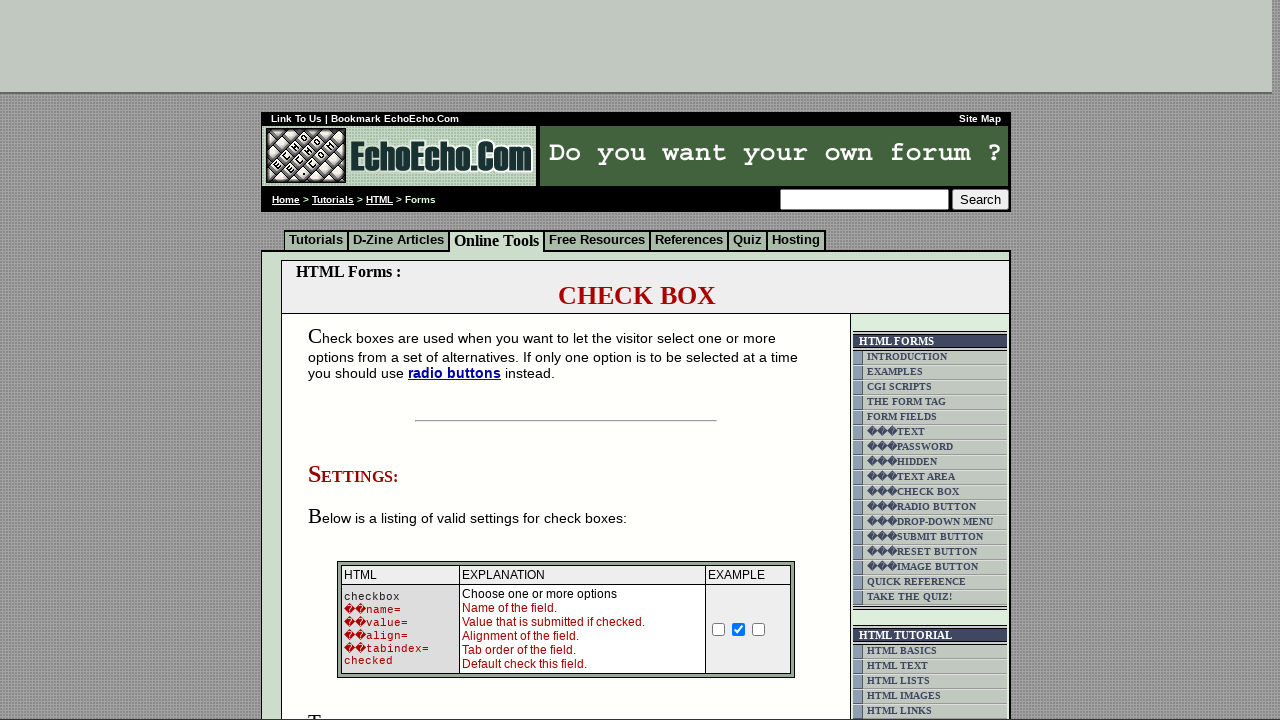

Checkbox was not selected, checking if it is checked
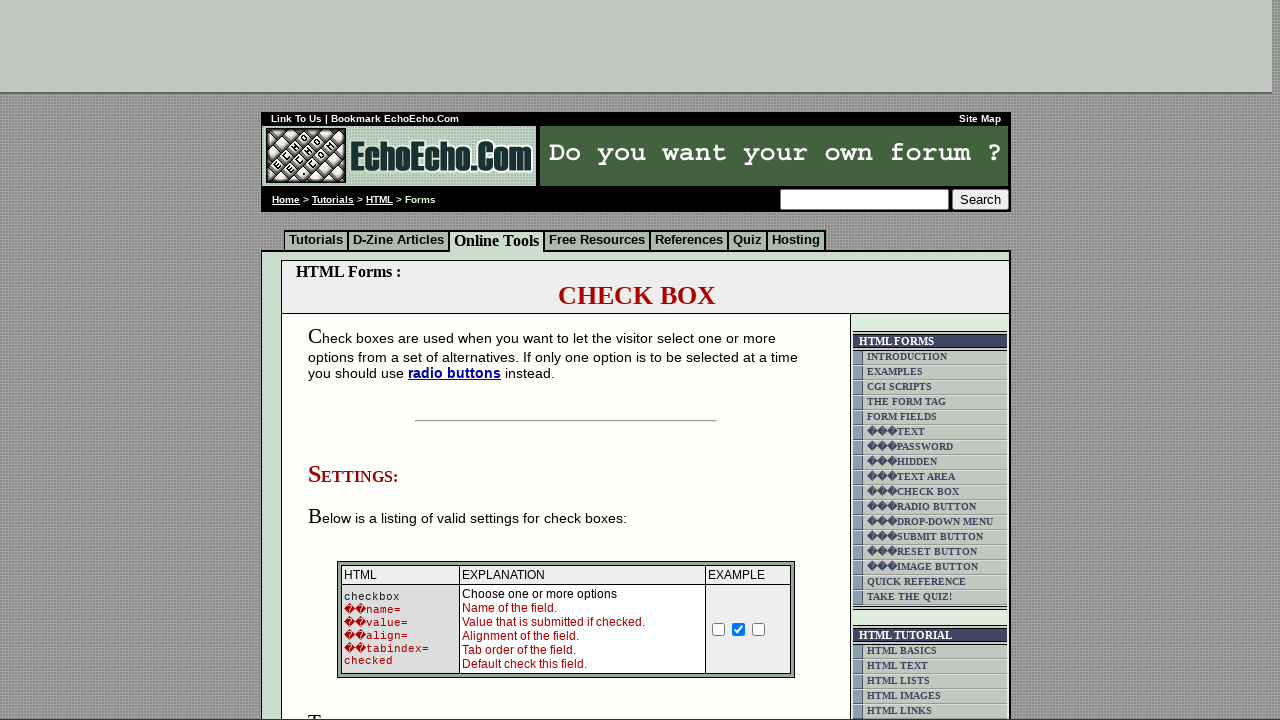

Clicked checkbox to select it at (354, 360) on input[name='option1']
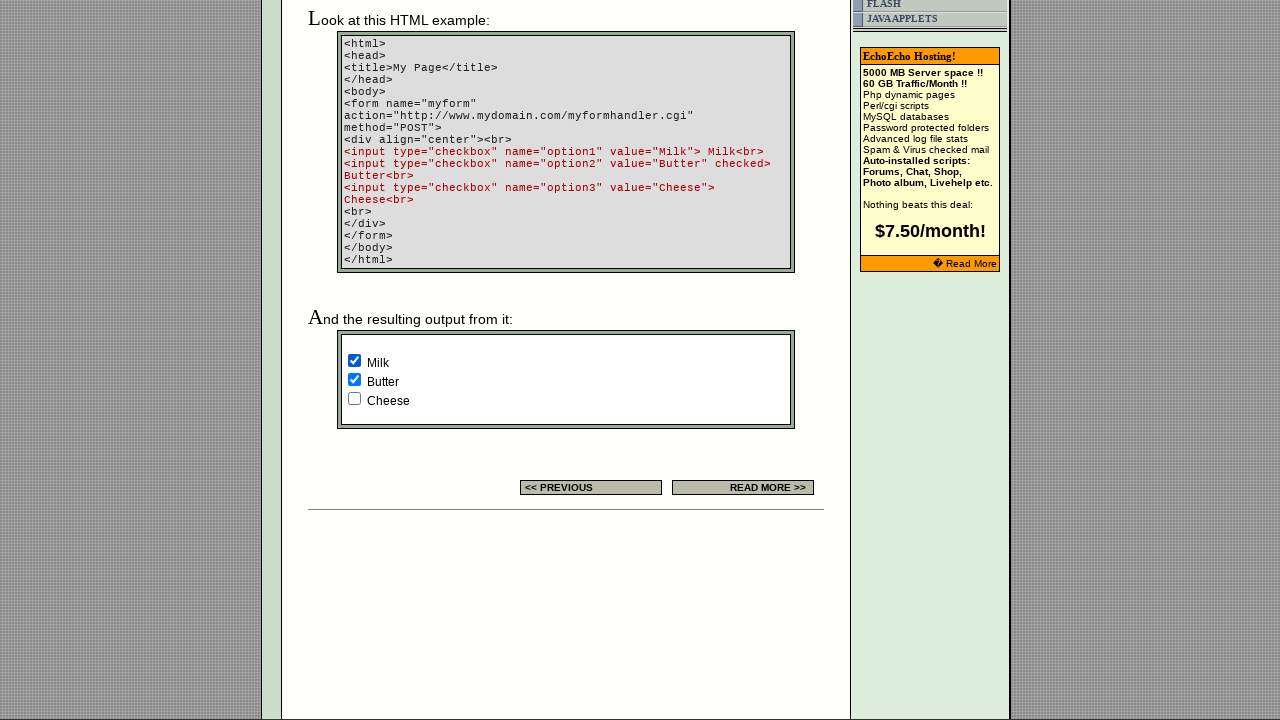

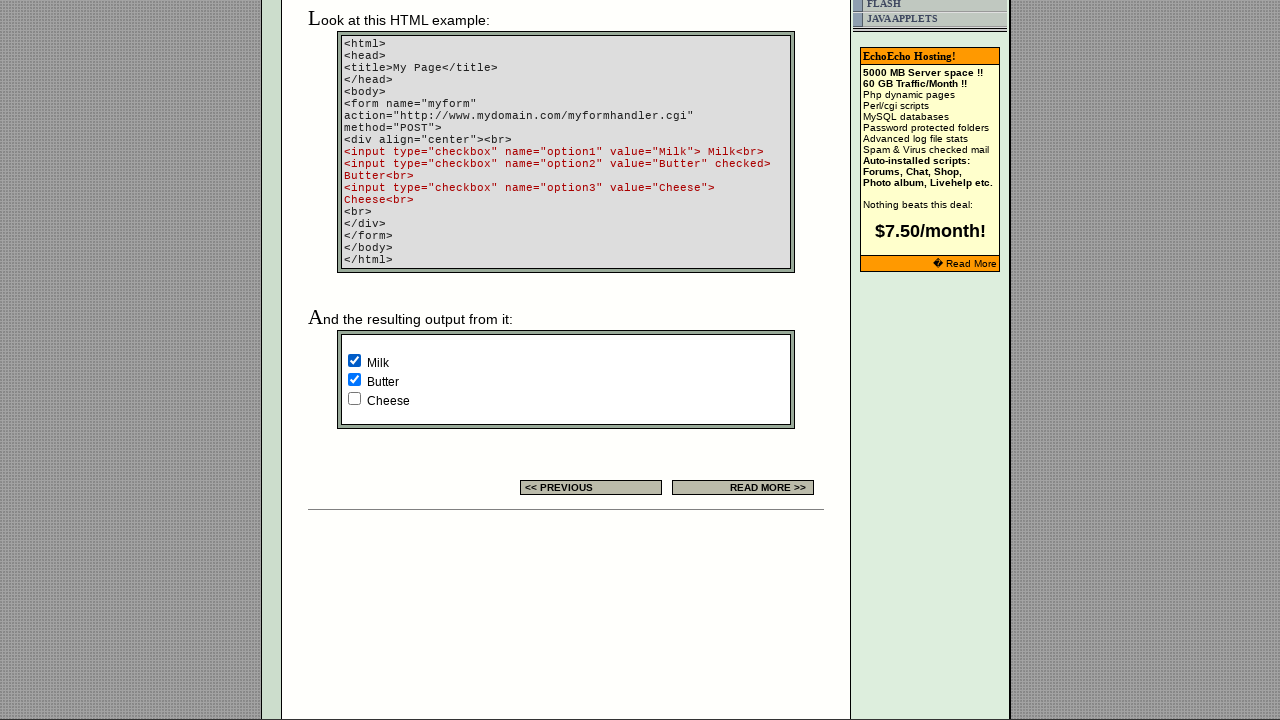